Tests drag and drop functionality on jQuery UI demo page by dragging an element and dropping it onto a target drop zone within an iframe.

Starting URL: https://jqueryui.com/droppable/

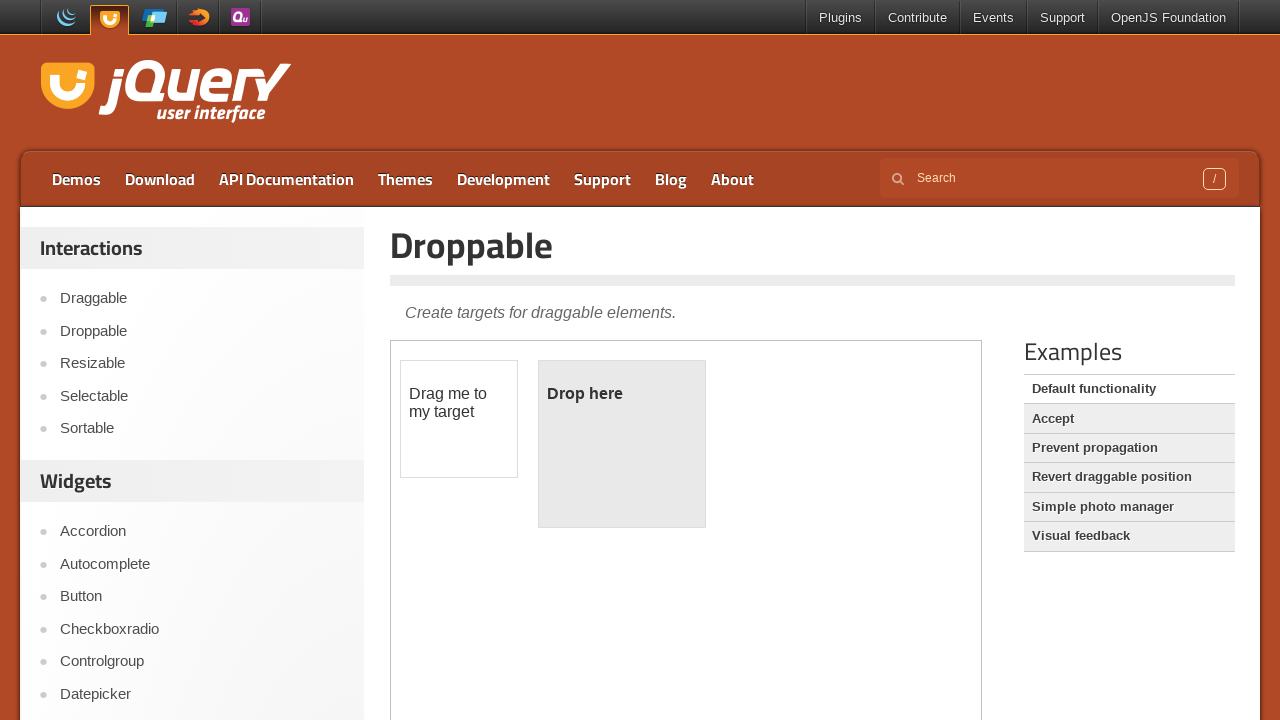

Located the demo iframe containing drag and drop elements
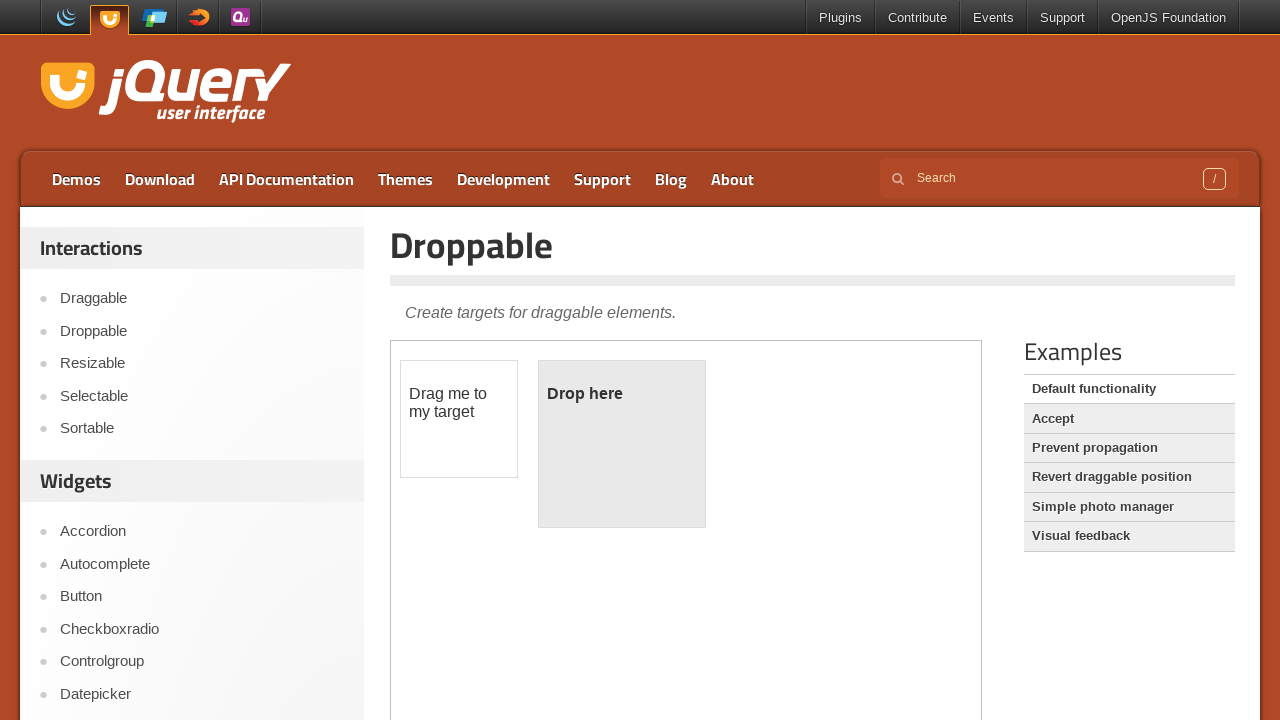

Located the draggable element within the iframe
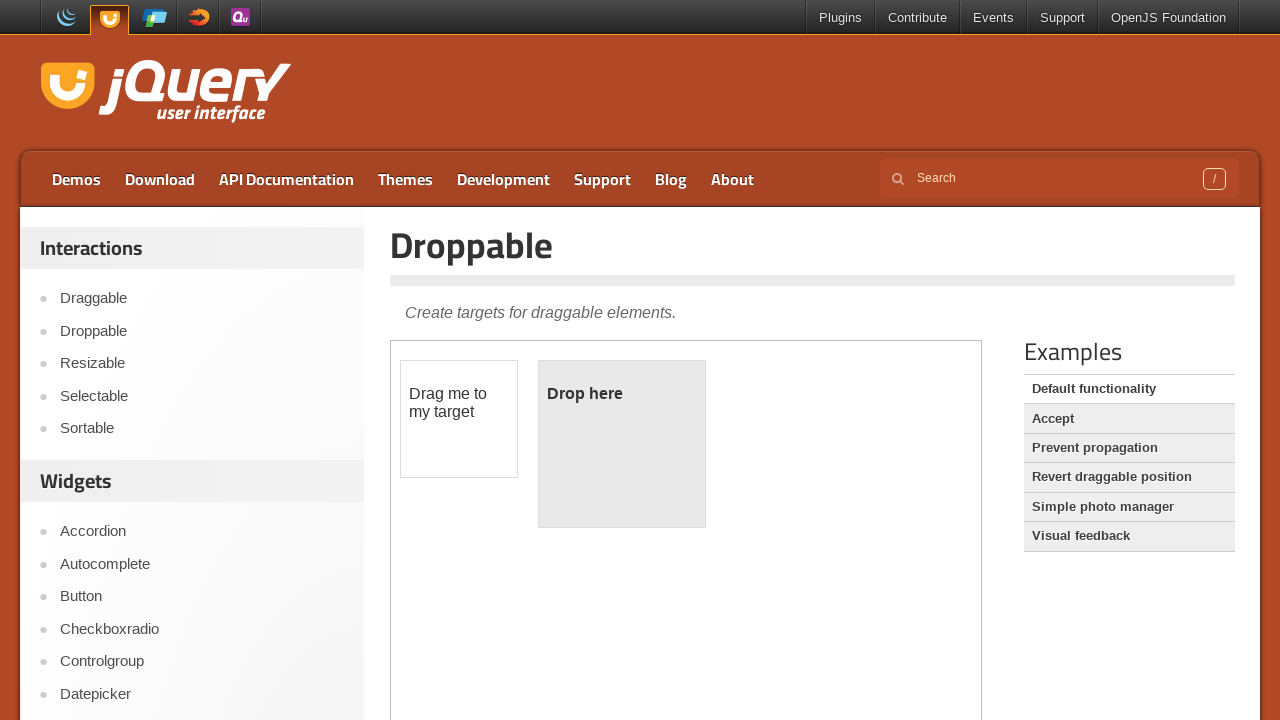

Located the droppable target element within the iframe
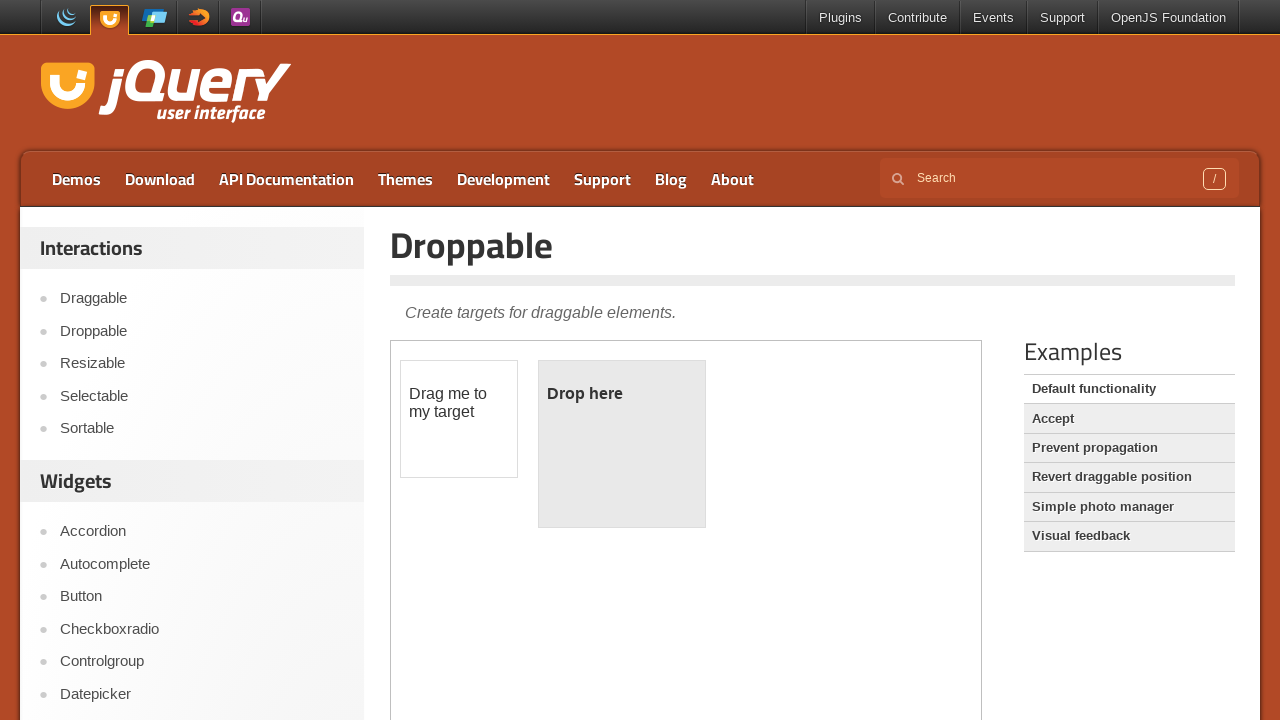

Dragged the draggable element and dropped it onto the target drop zone at (622, 444)
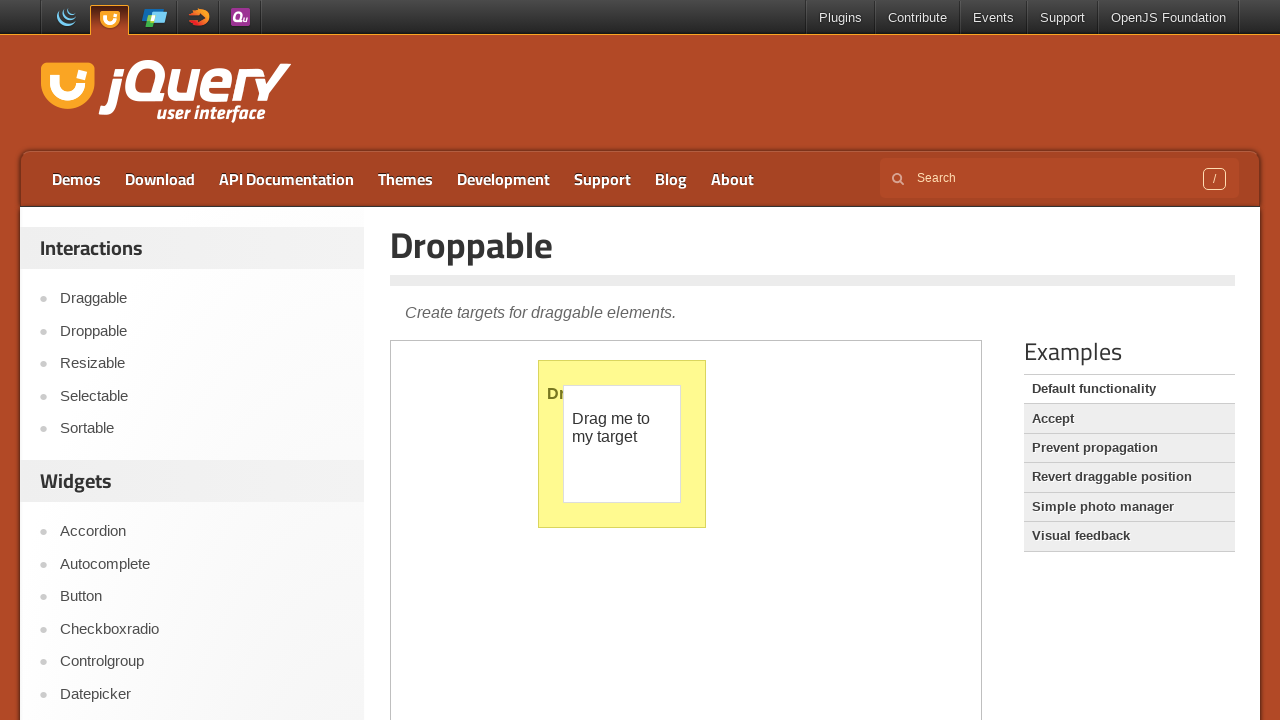

Verified successful drop - droppable element now displays 'Dropped!' text
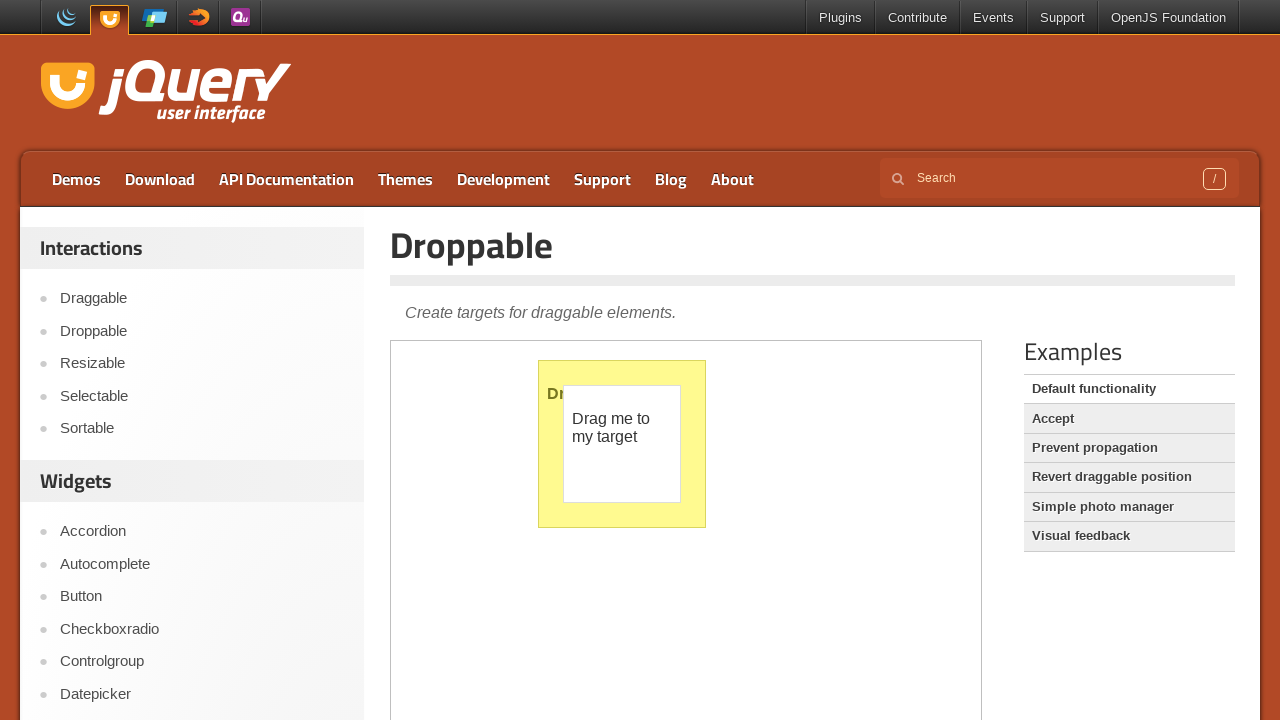

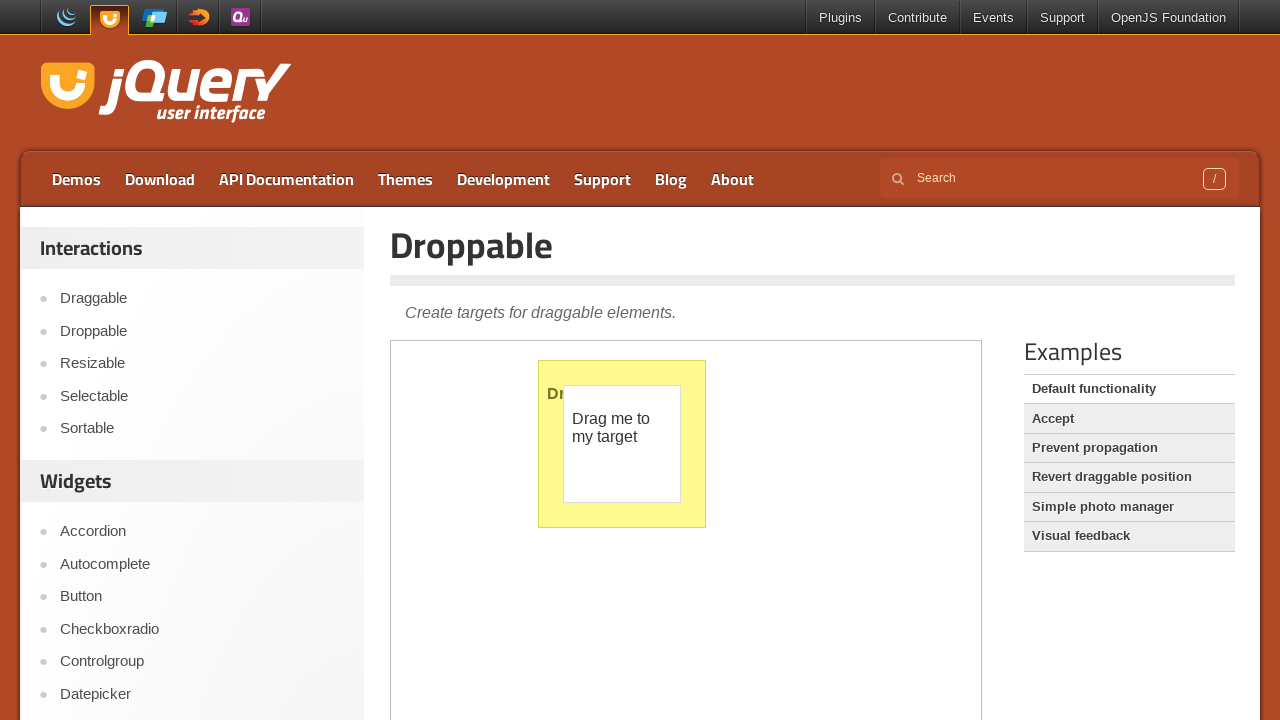